Tests various UI interactions including show/hide elements, handling alerts, and working with iframes

Starting URL: https://rahulshettyacademy.com/AutomationPractice/

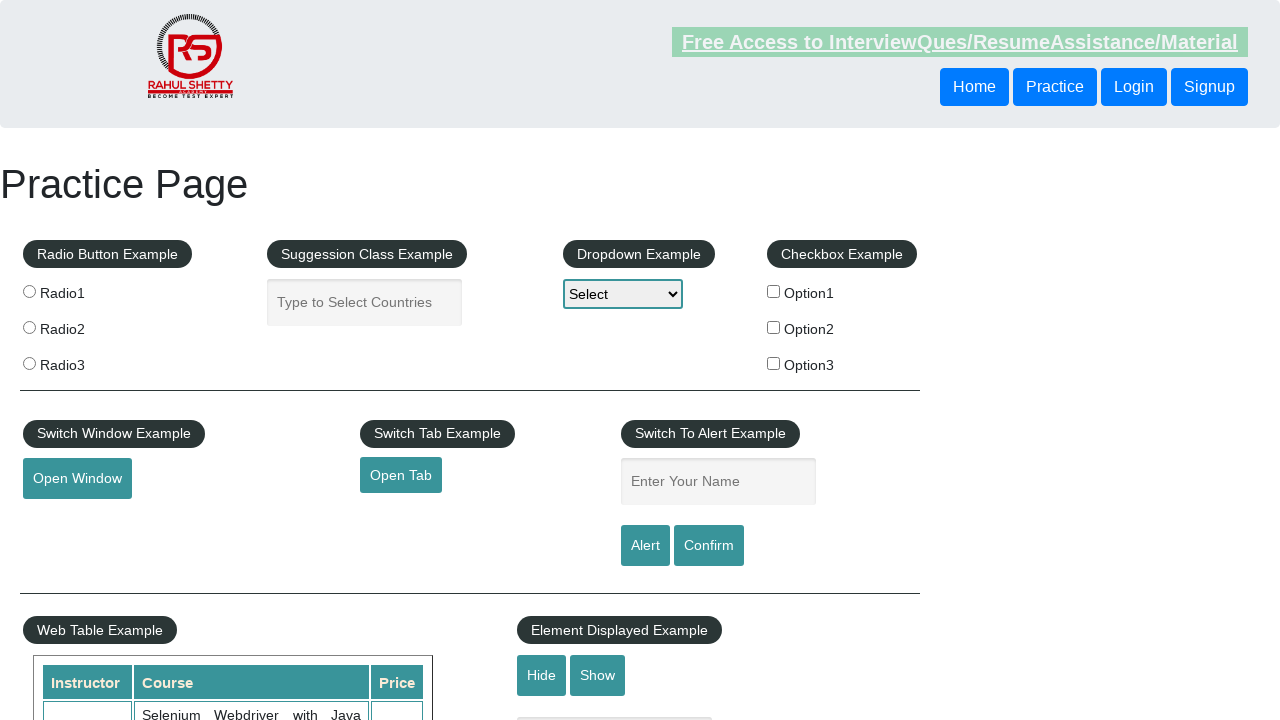

Clicked 'Show' button to display text field at (598, 675) on #show-textbox
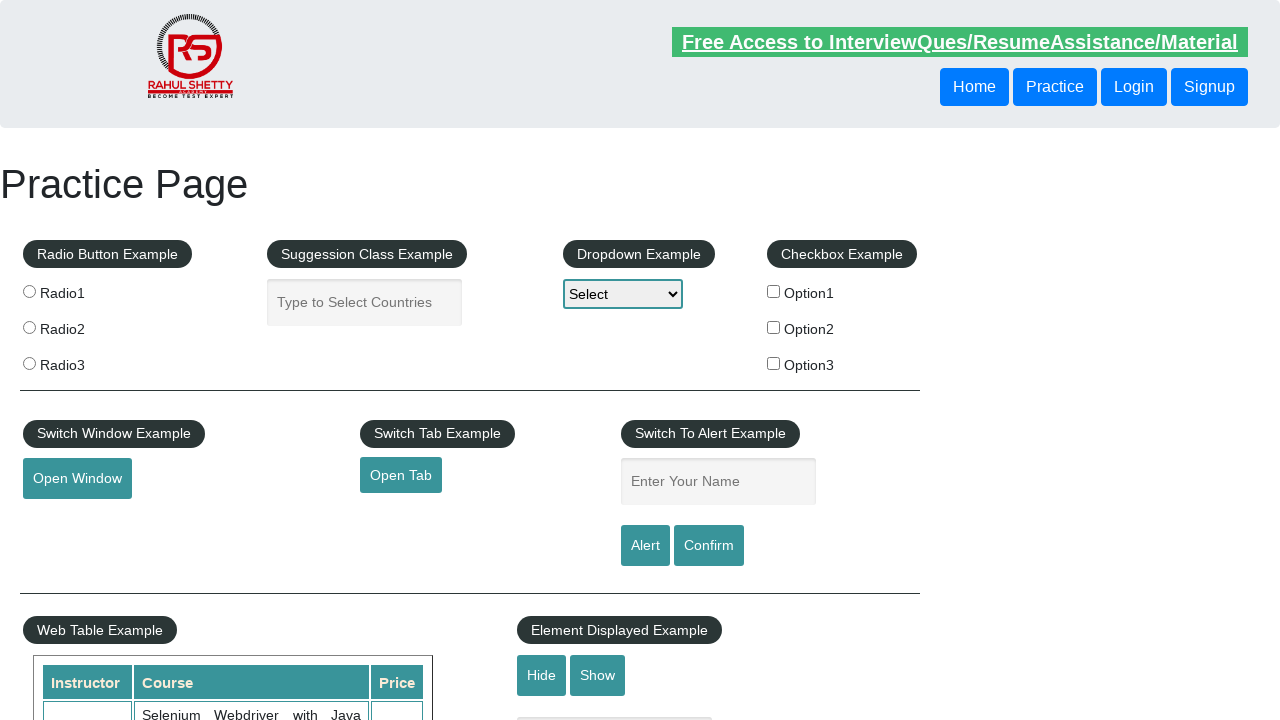

Text field is now visible
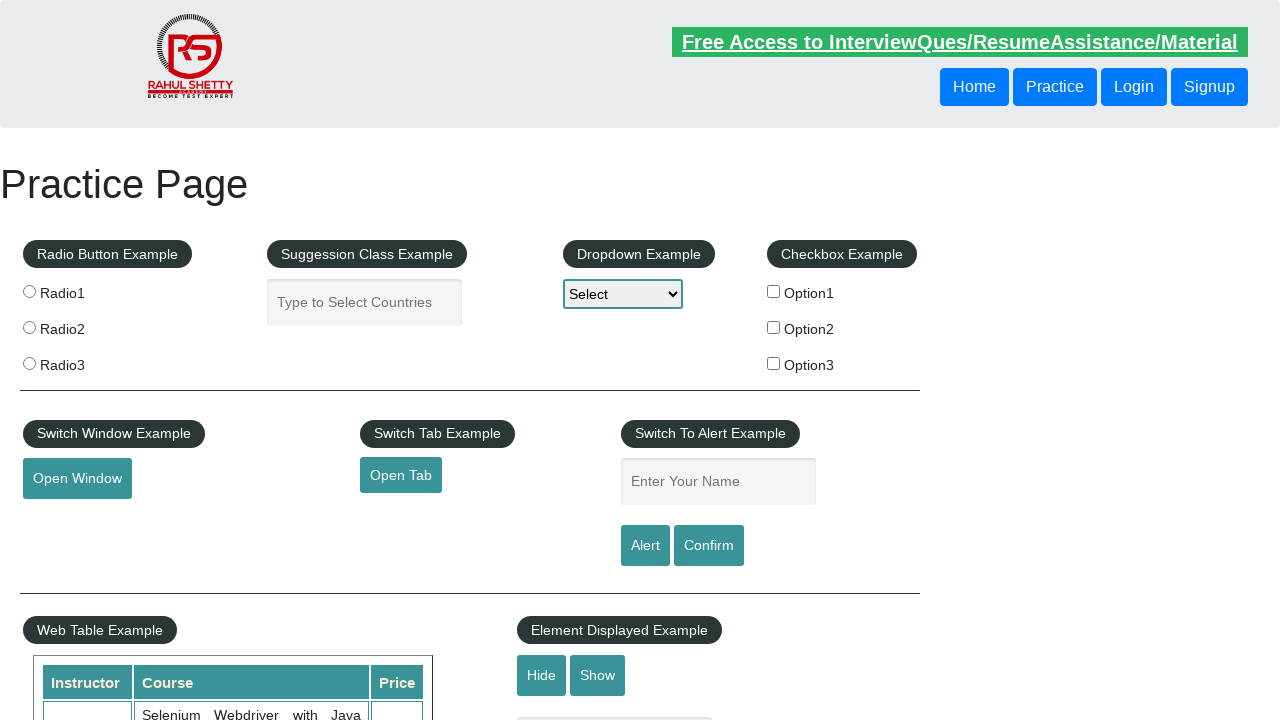

Clicked 'Hide' button to hide text field at (542, 675) on #hide-textbox
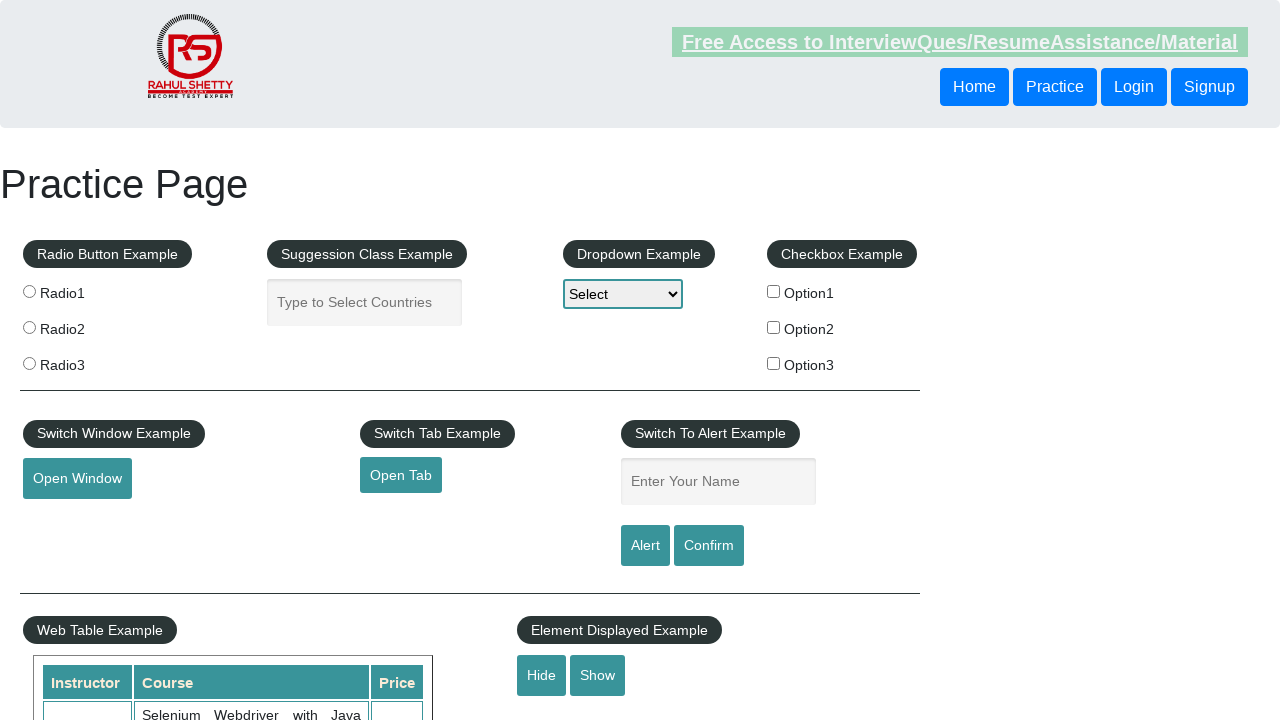

Text field is now hidden
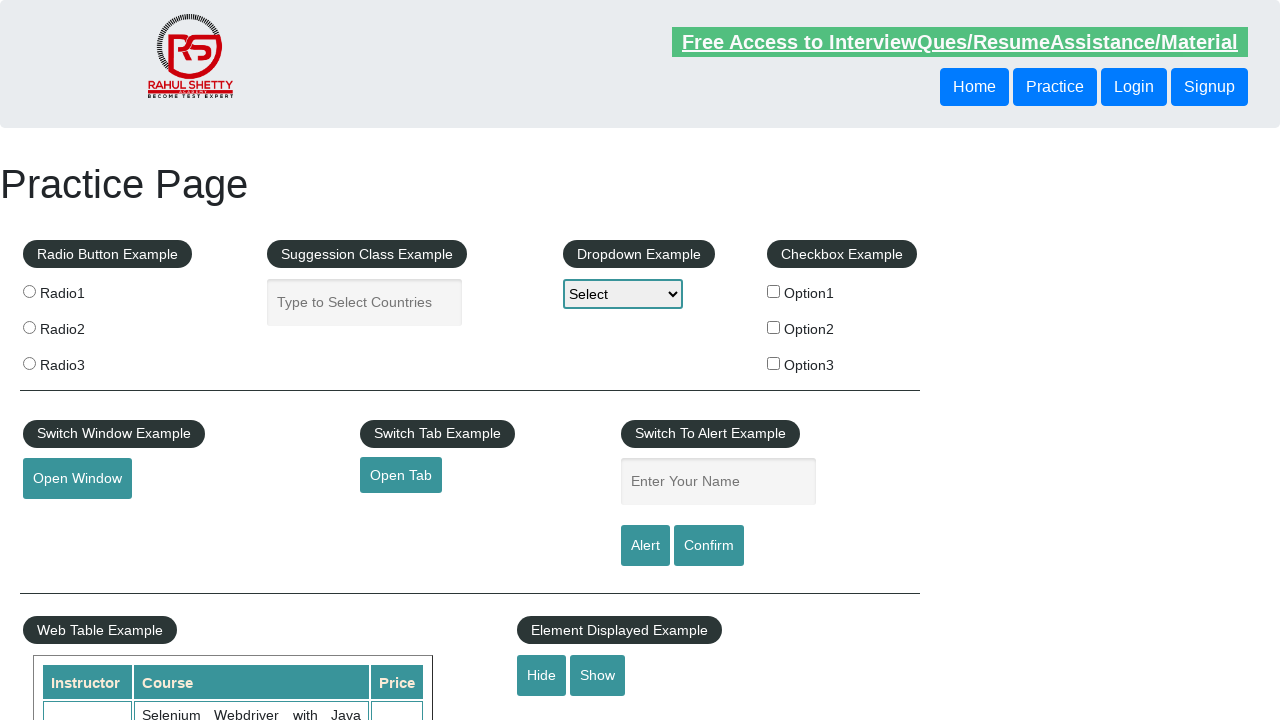

Set up alert dialog handler to accept dialogs
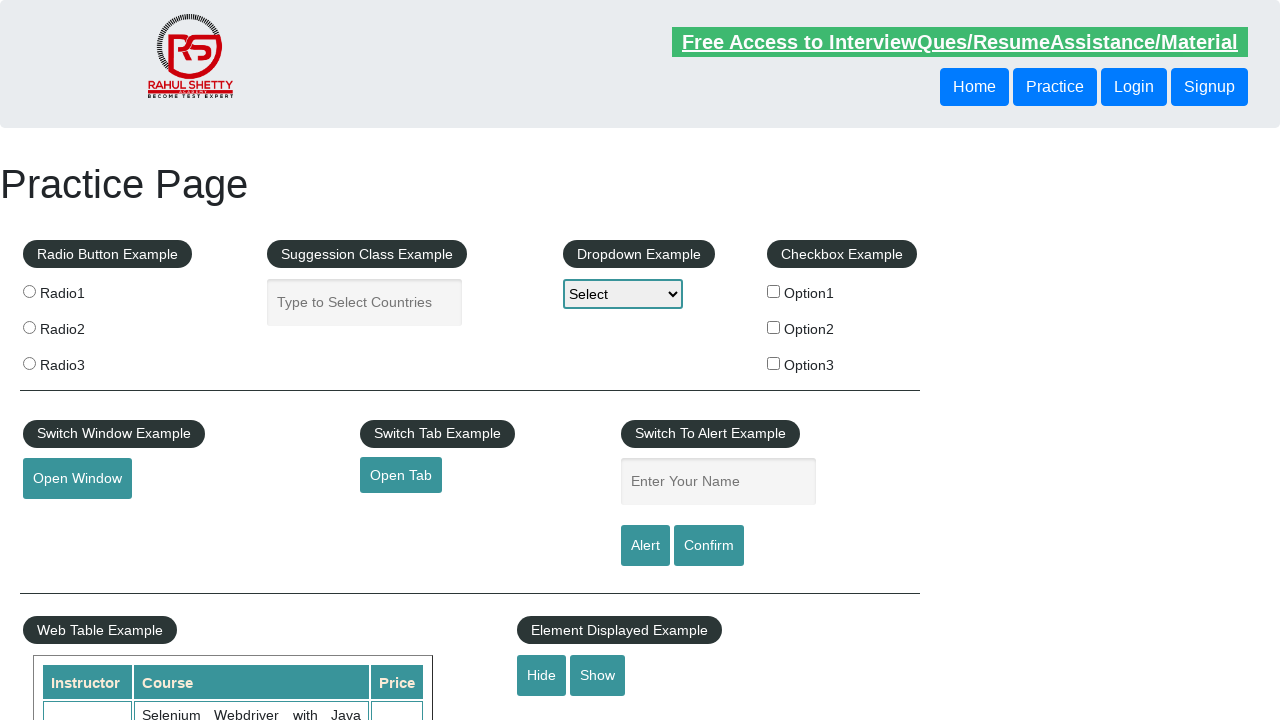

Clicked alert button and accepted the alert dialog at (645, 546) on #alertbtn
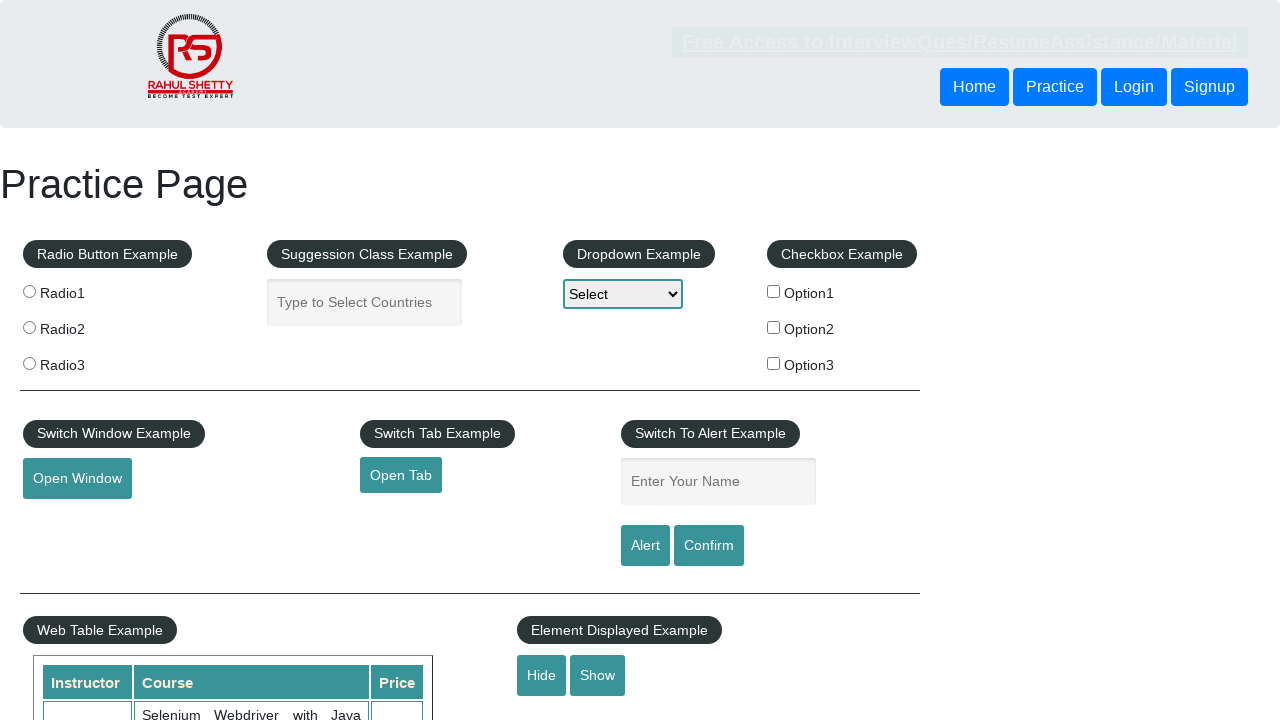

Located the courses iframe
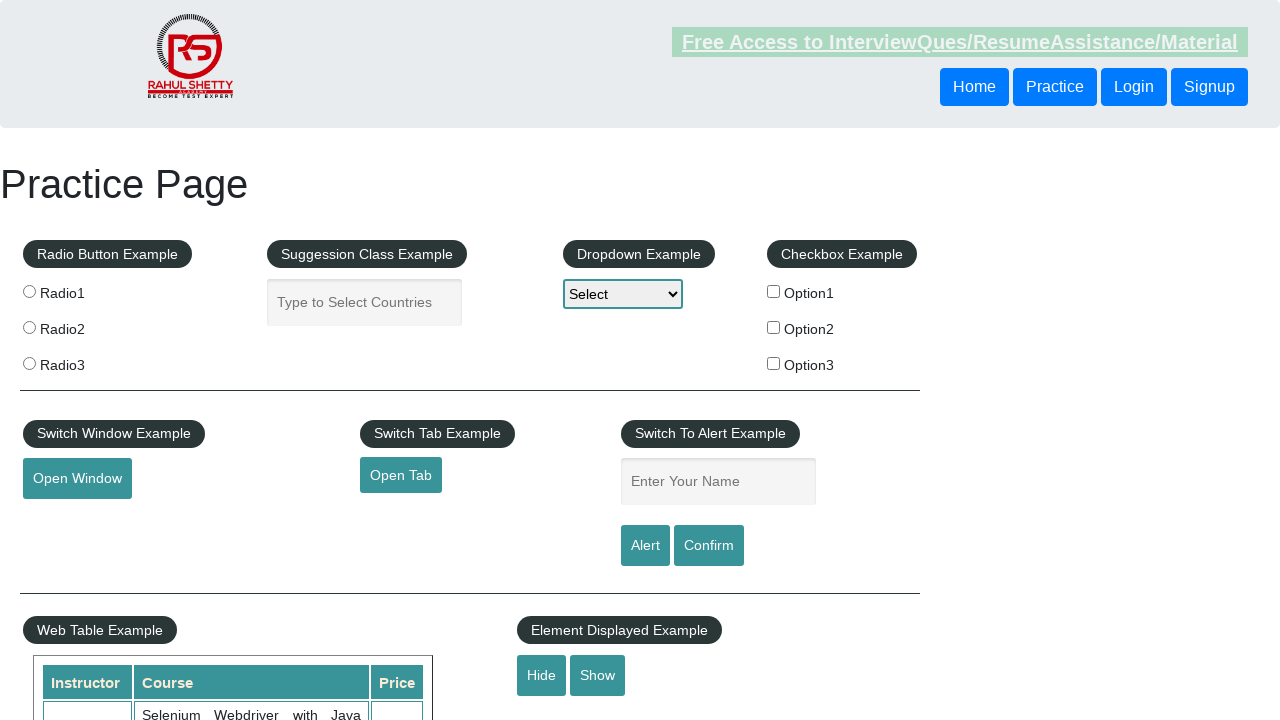

Clicked 'Lifetime Access' link inside iframe at (307, 360) on #courses-iframe >> internal:control=enter-frame >> li a[href='lifetime-access']:
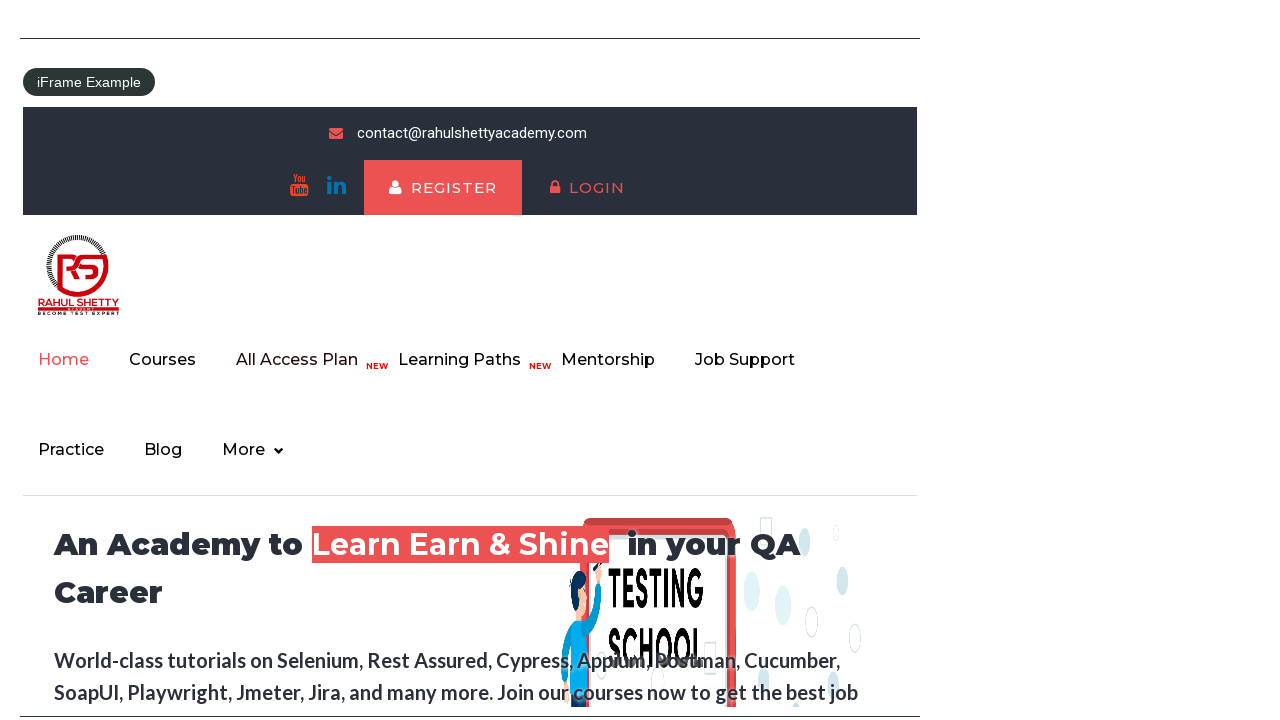

Retrieved text content from iframe heading: Join 13,522 Happy Subscibers!
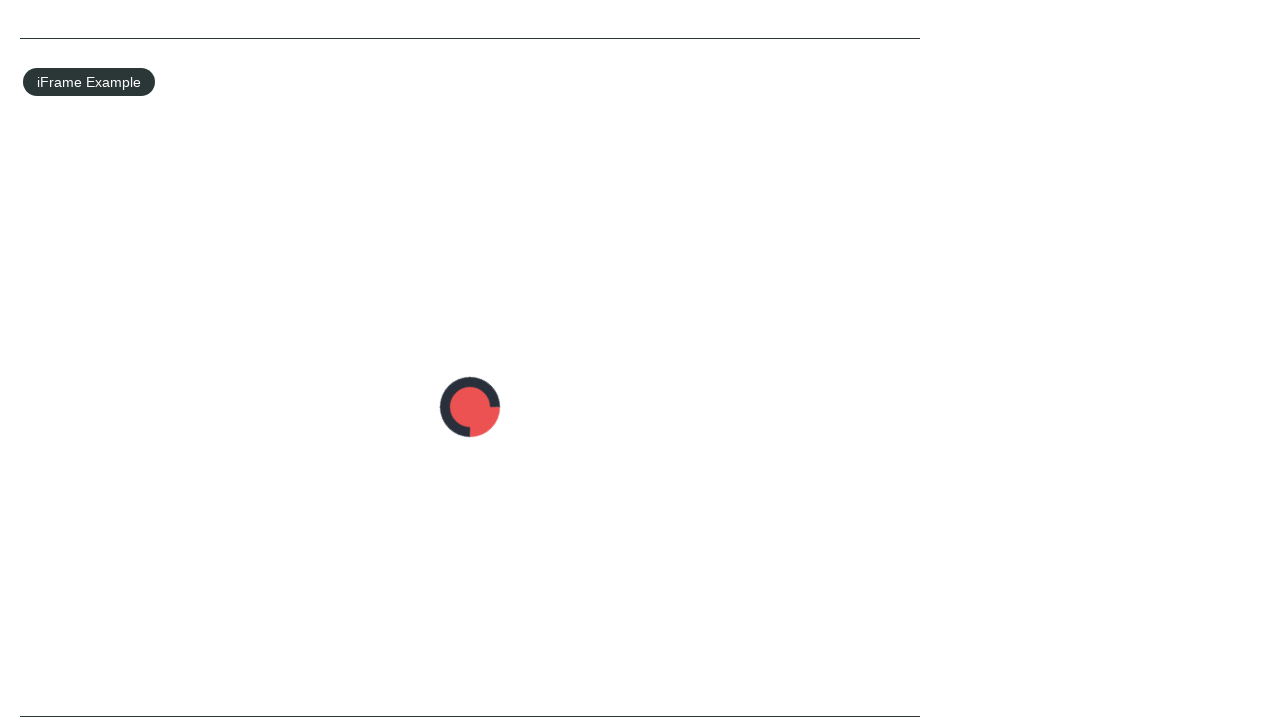

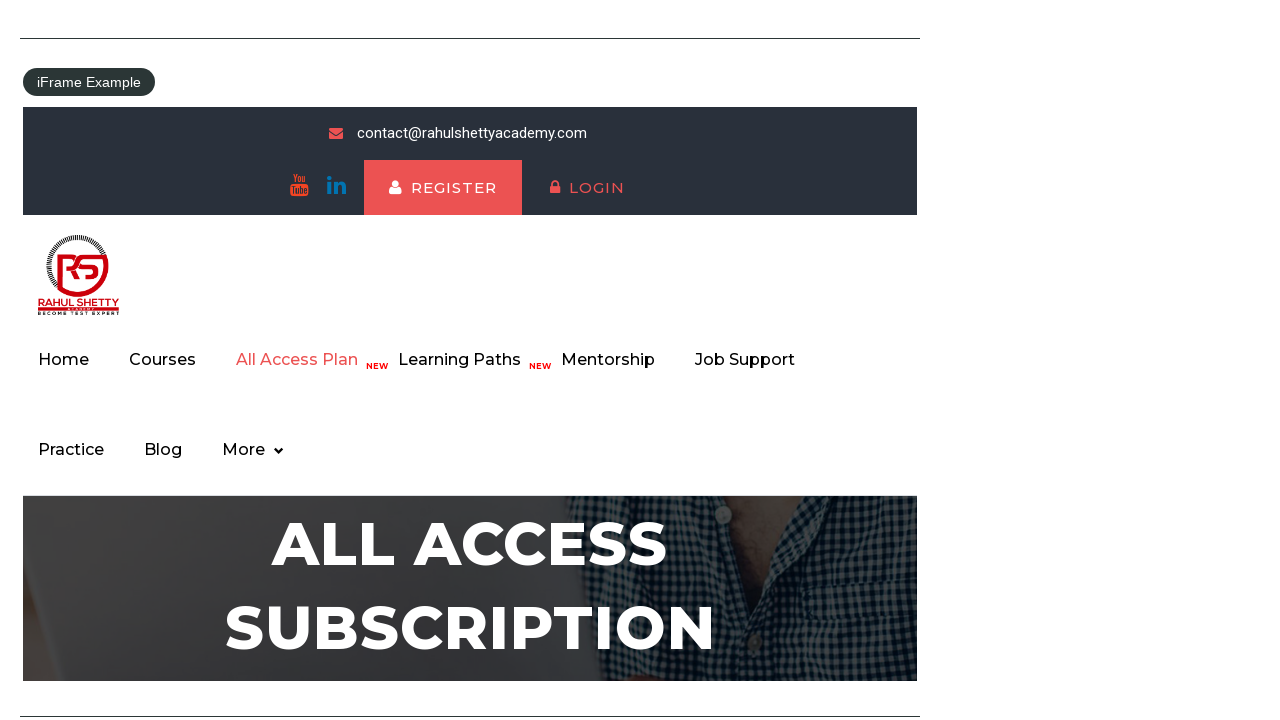